Tests table interaction using CSS selectors by locating table2, finding a row with a specific email, and clicking the delete action link

Starting URL: https://practice.expandtesting.com/tables

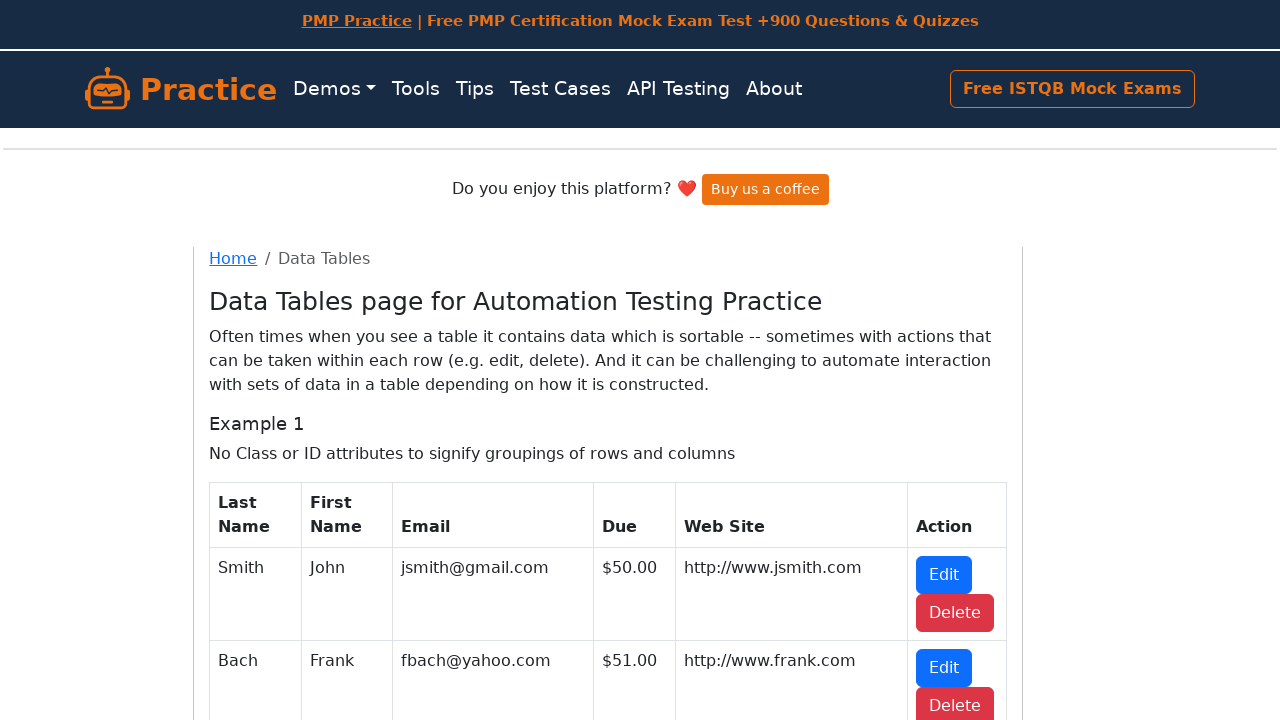

Waited for table2 tbody to load
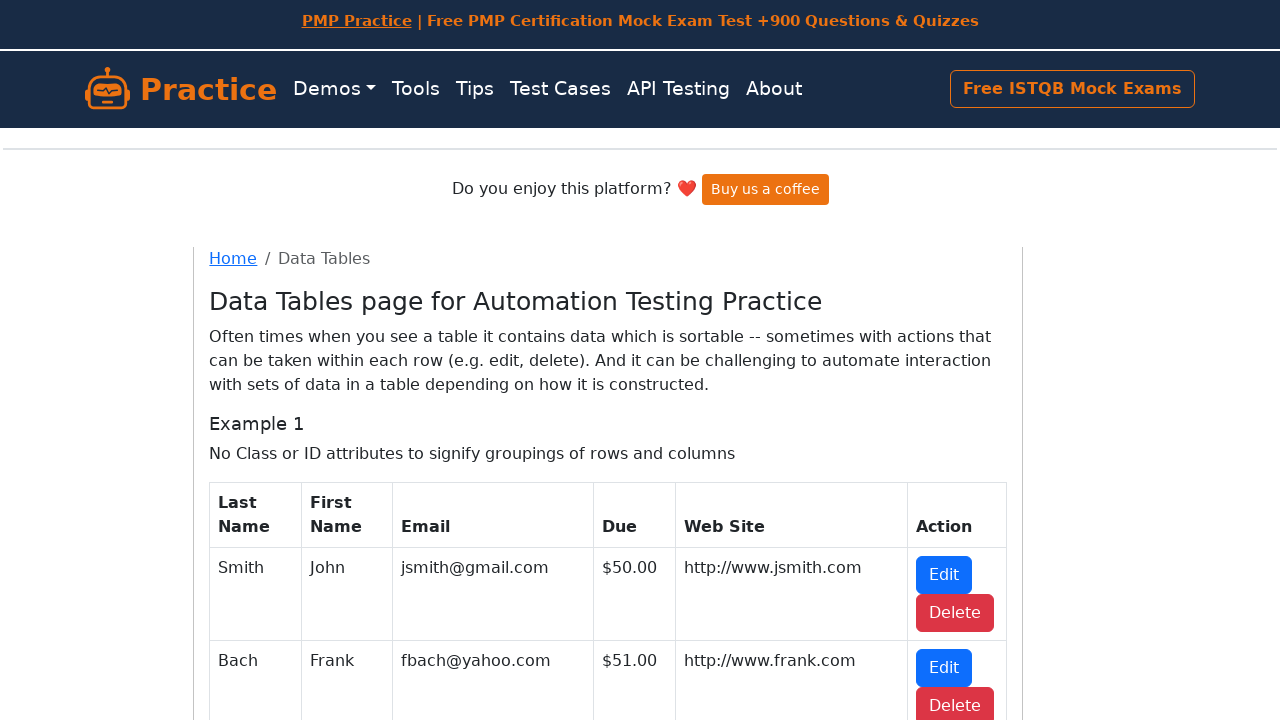

Located table row containing email jsmith@gmail.com
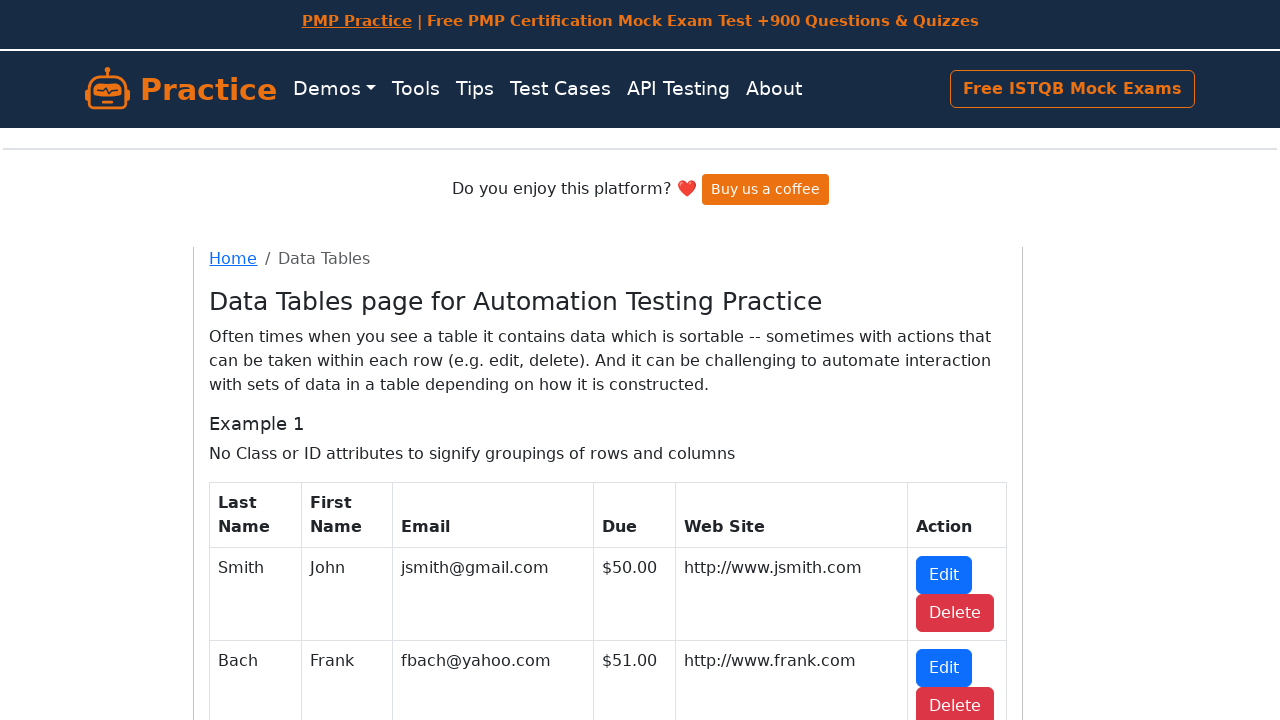

Clicked delete action link for jsmith@gmail.com row at (955, 401) on table#table2 tbody tr >> internal:has=".email >> internal:has-text=\"jsmith@gmai
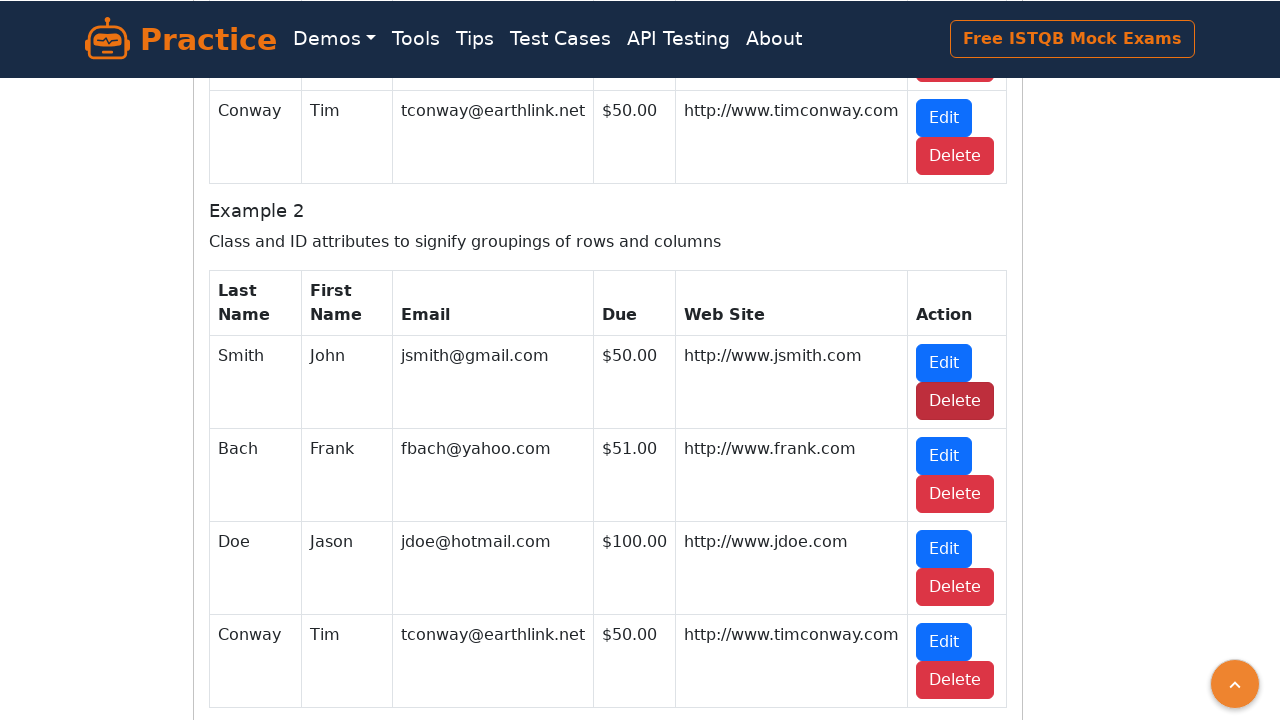

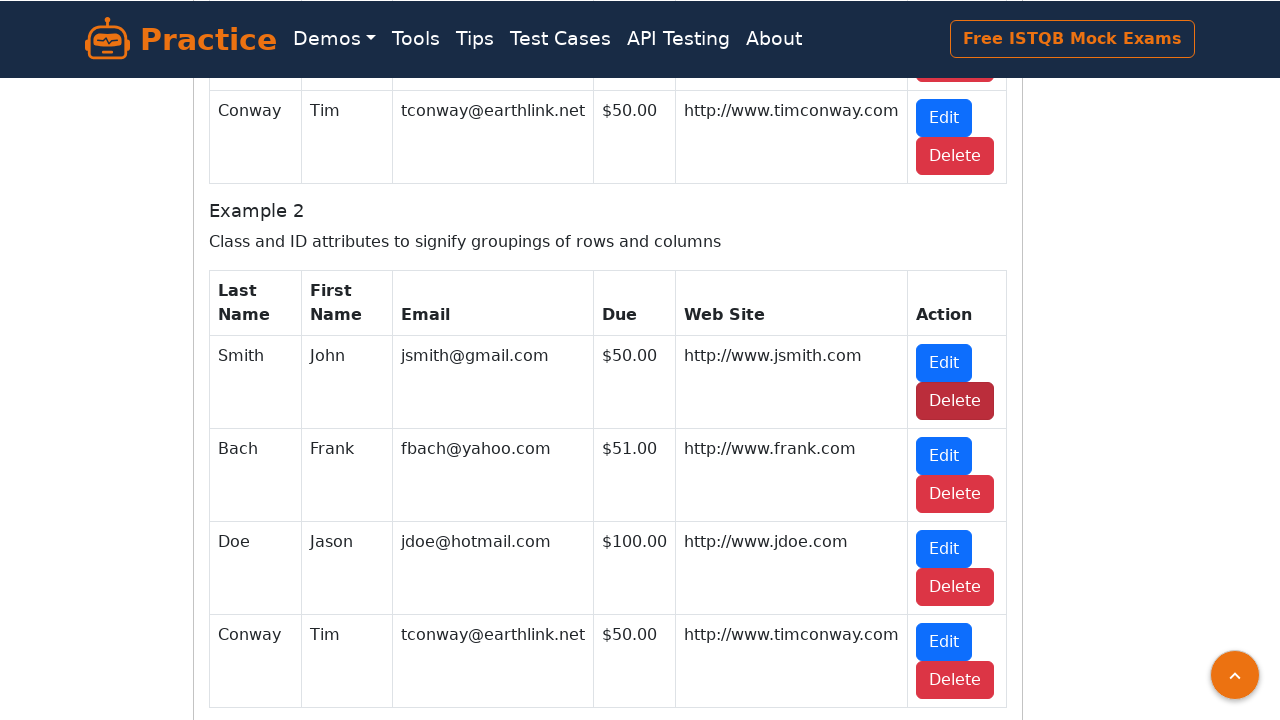